Tests JavaScript-based page interactions including scrolling down the page, scrolling to bottom, refreshing the page, navigating backward, and navigating forward in browser history.

Starting URL: https://www.jeevansathi.com/

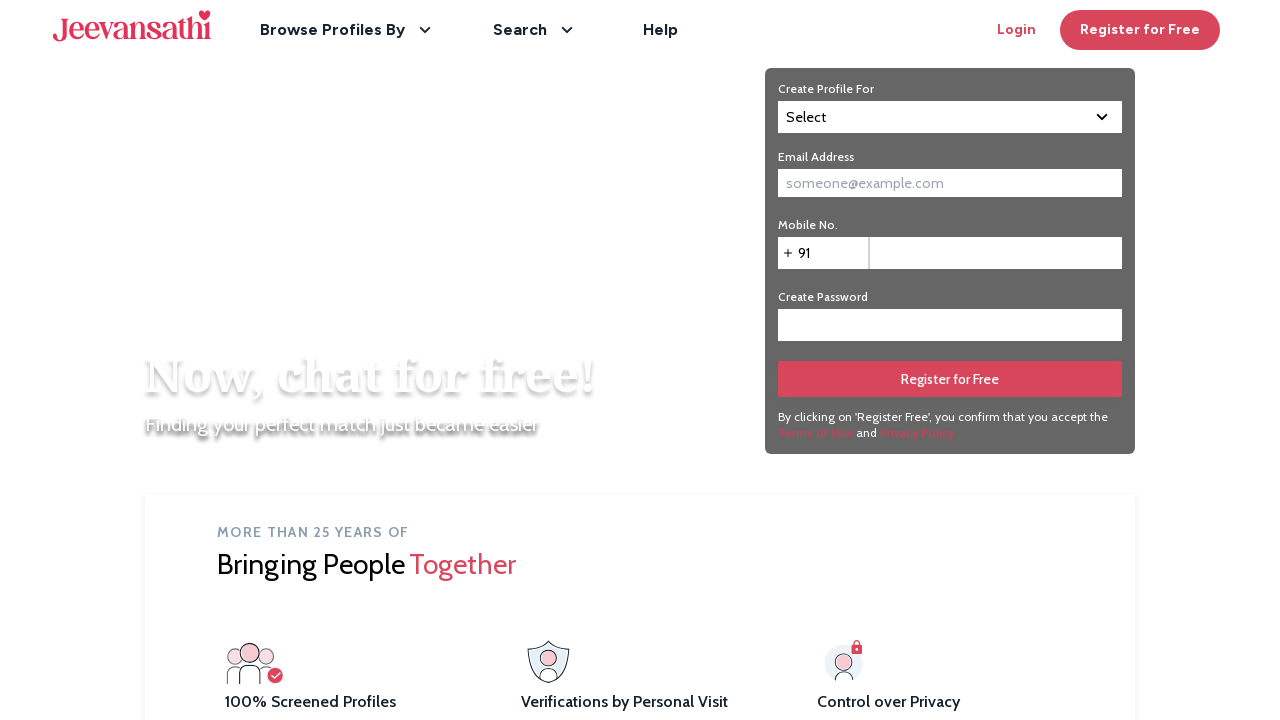

Scrolled down the page by 3000 pixels
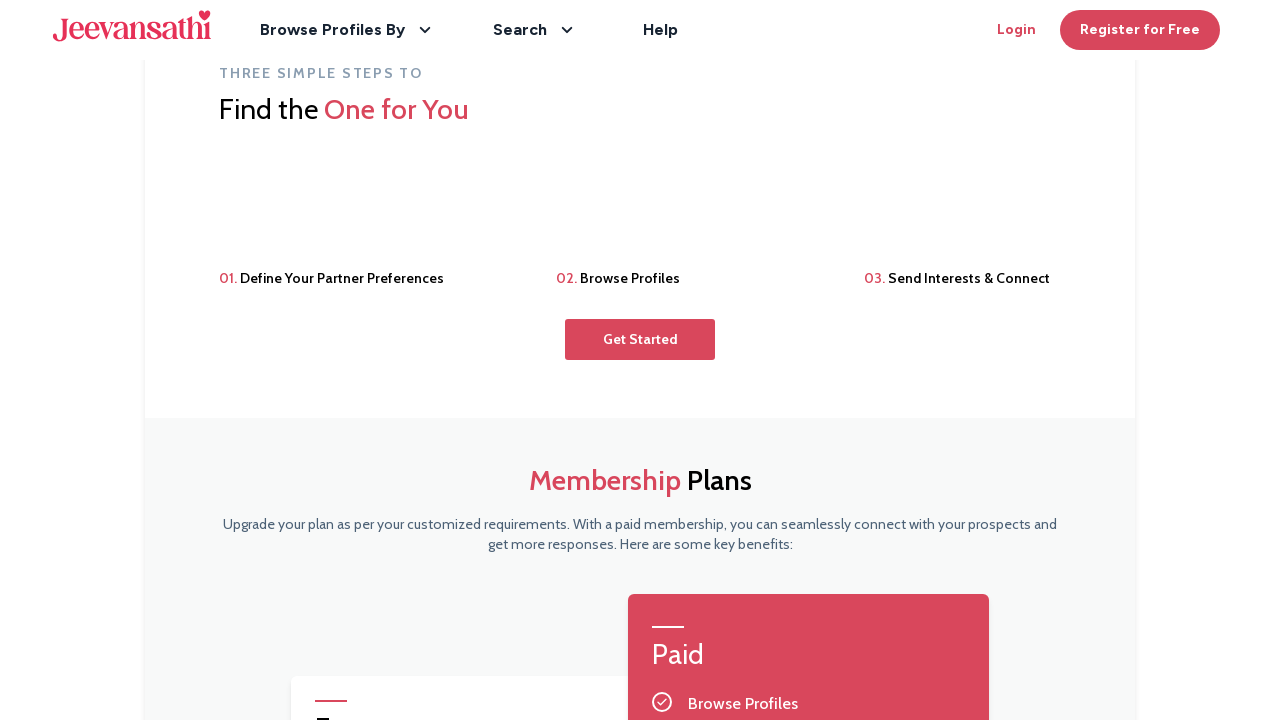

Waited 2 seconds after scrolling down
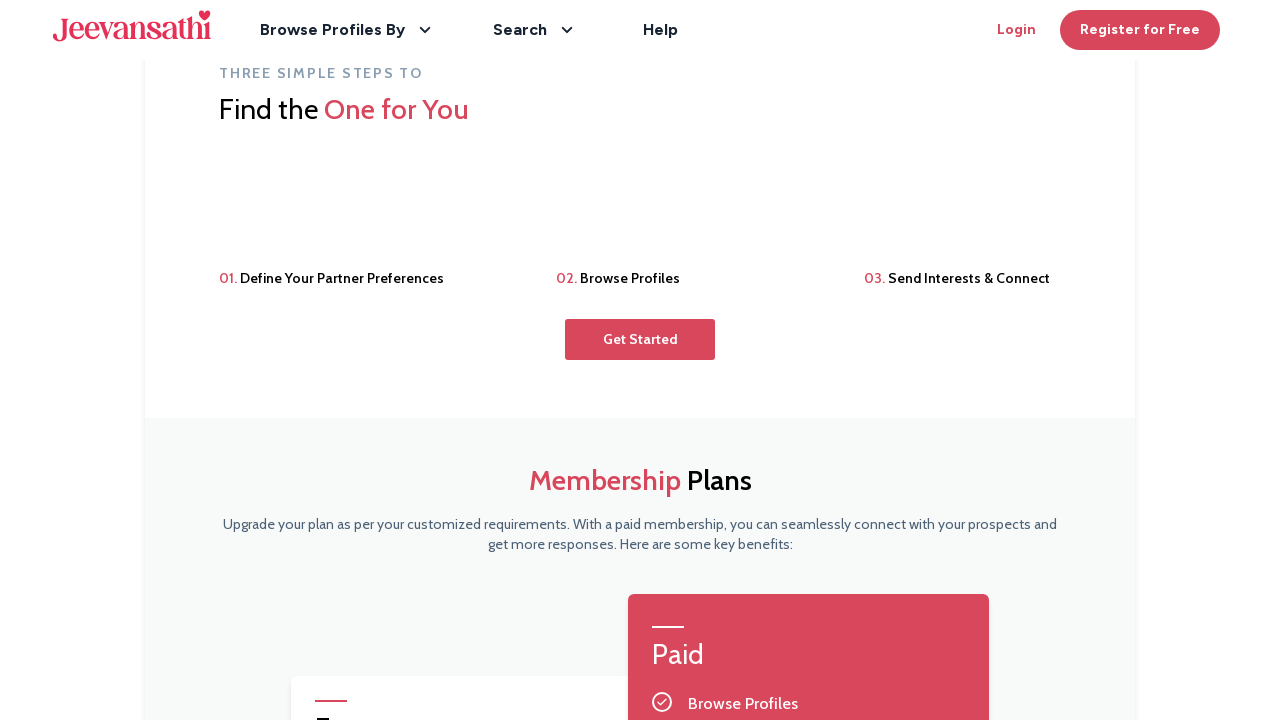

Scrolled to the bottom of the page
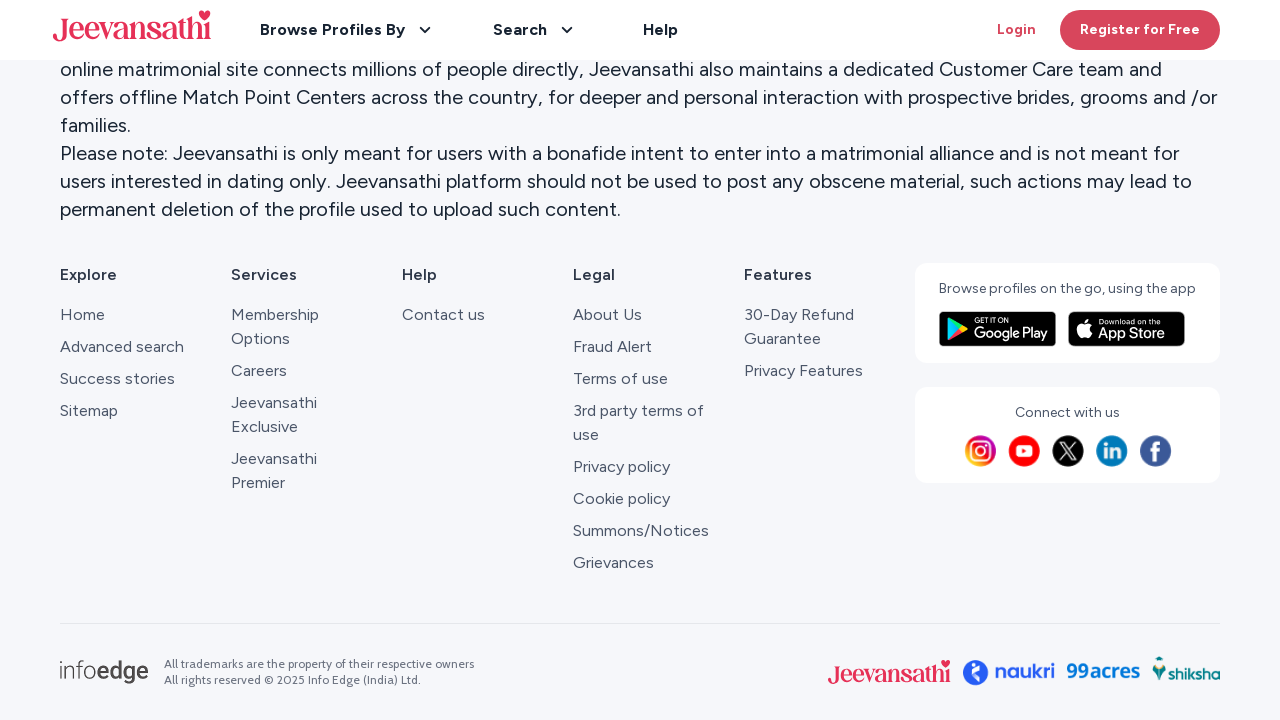

Waited 2 seconds after scrolling to bottom
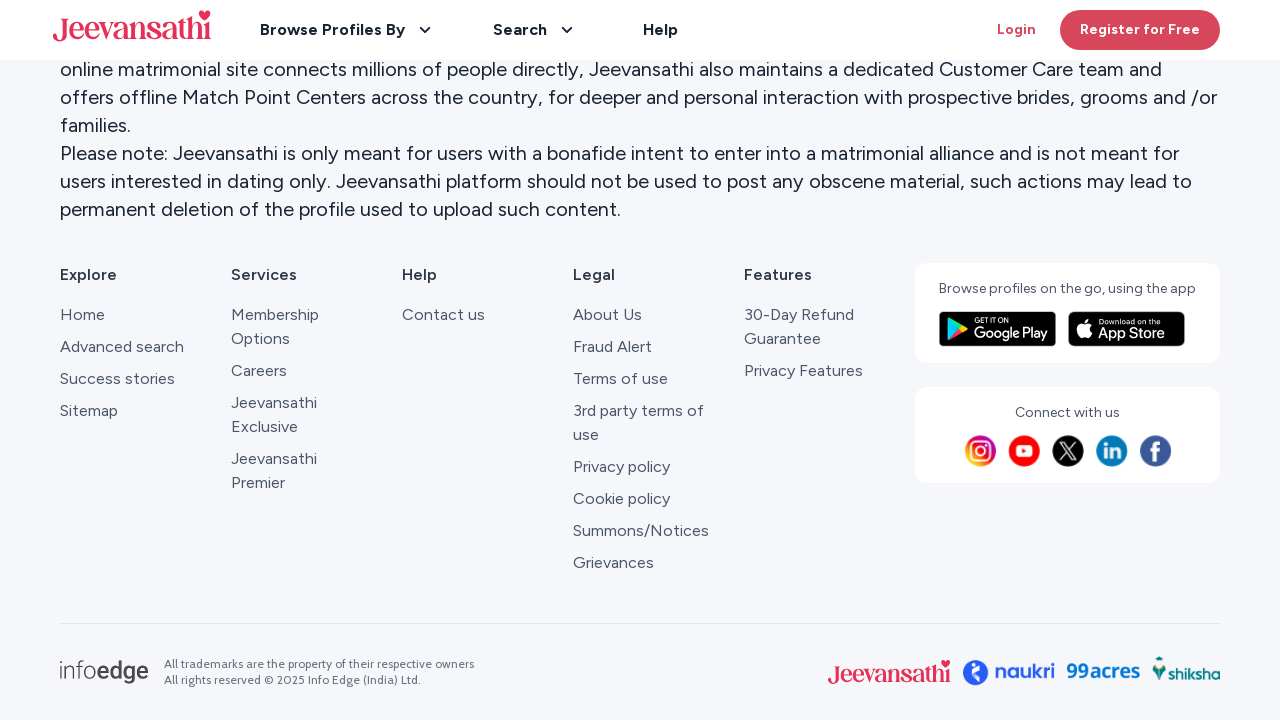

Refreshed the page
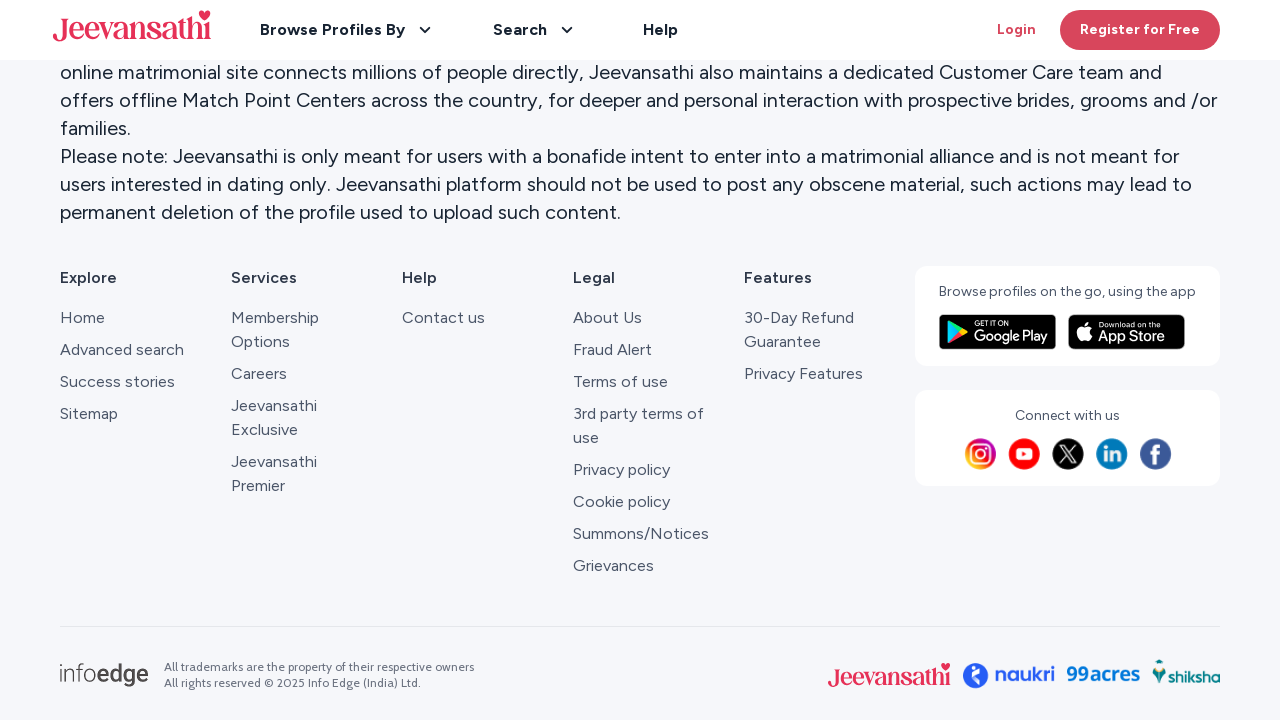

Waited 2 seconds after page refresh
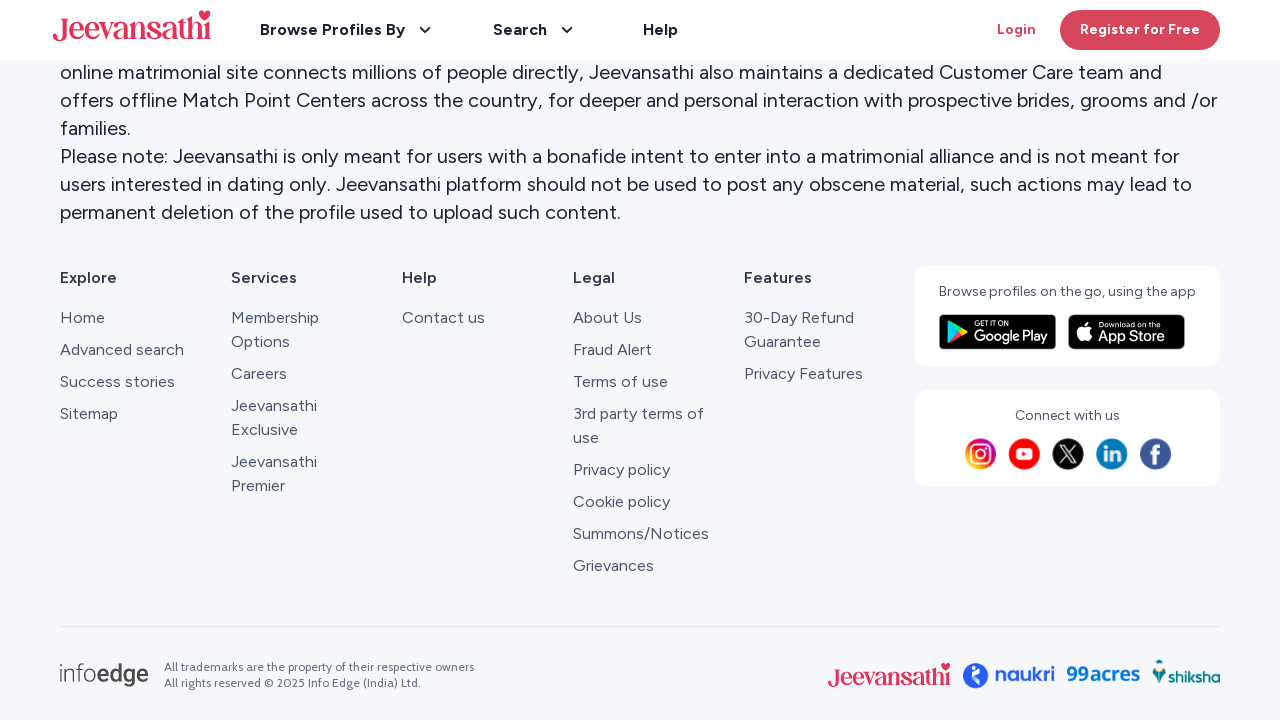

Navigated backward in browser history
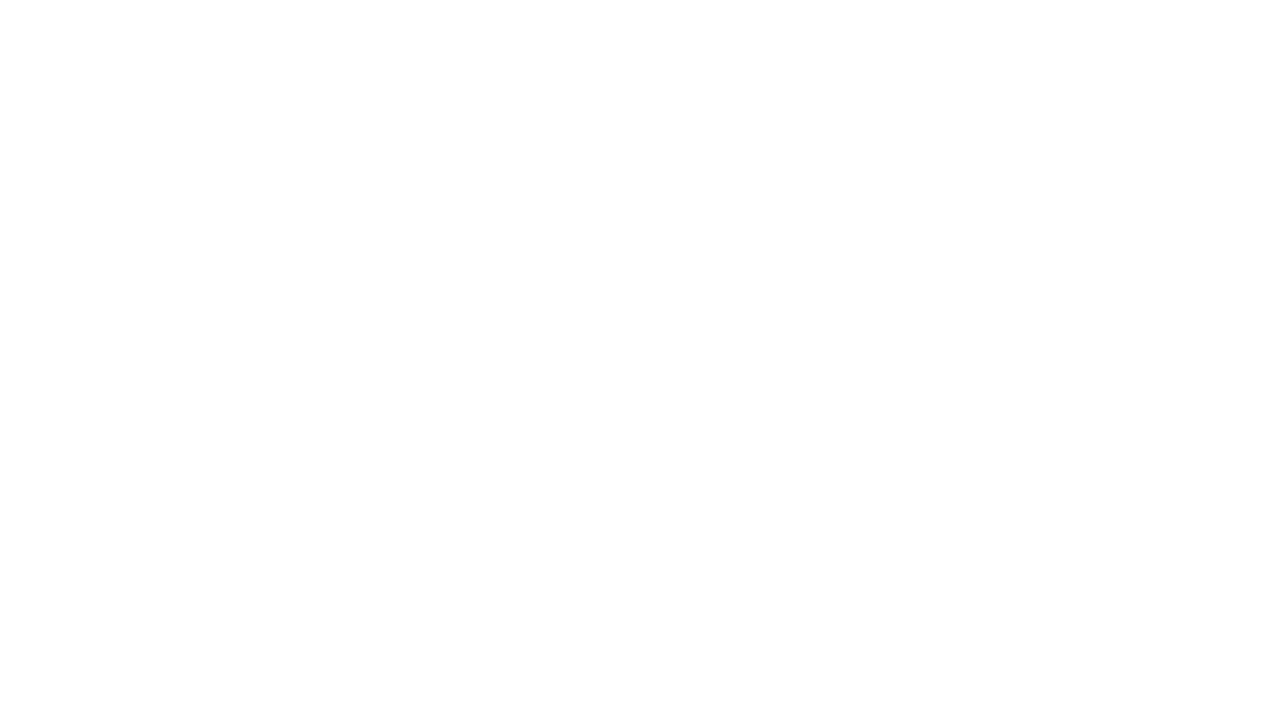

Waited 2 seconds after navigating backward
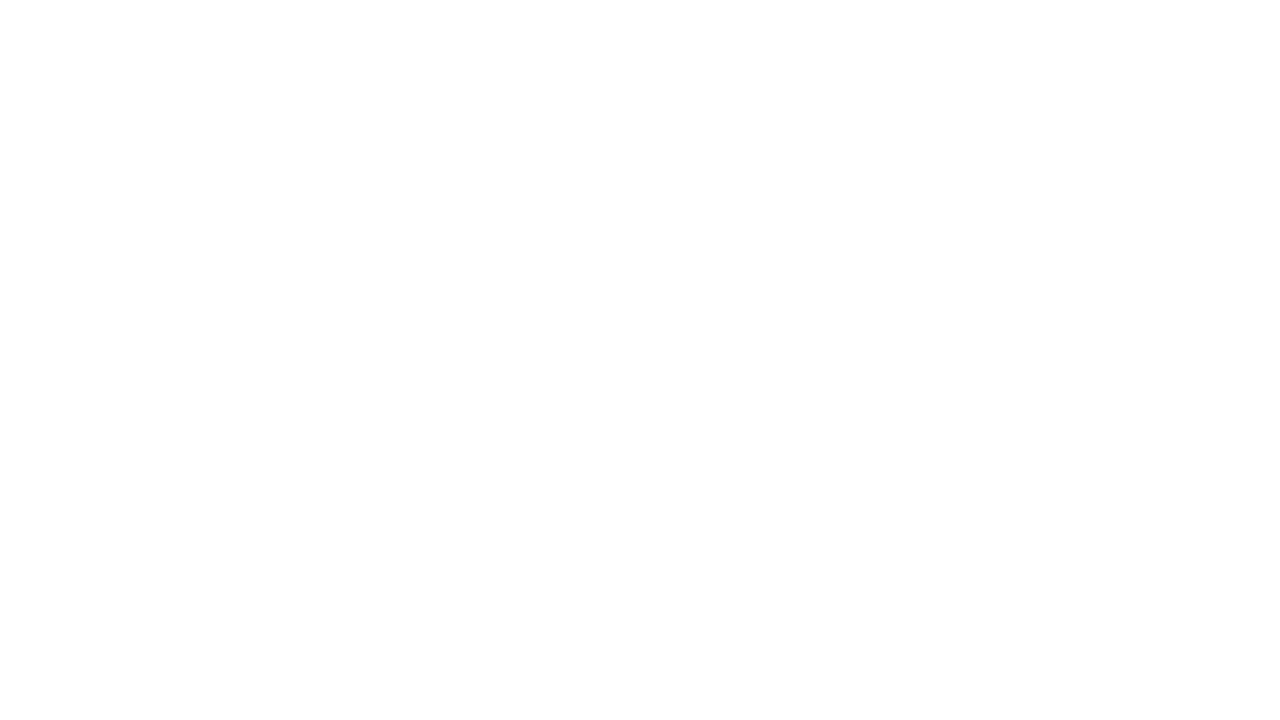

Navigated forward in browser history
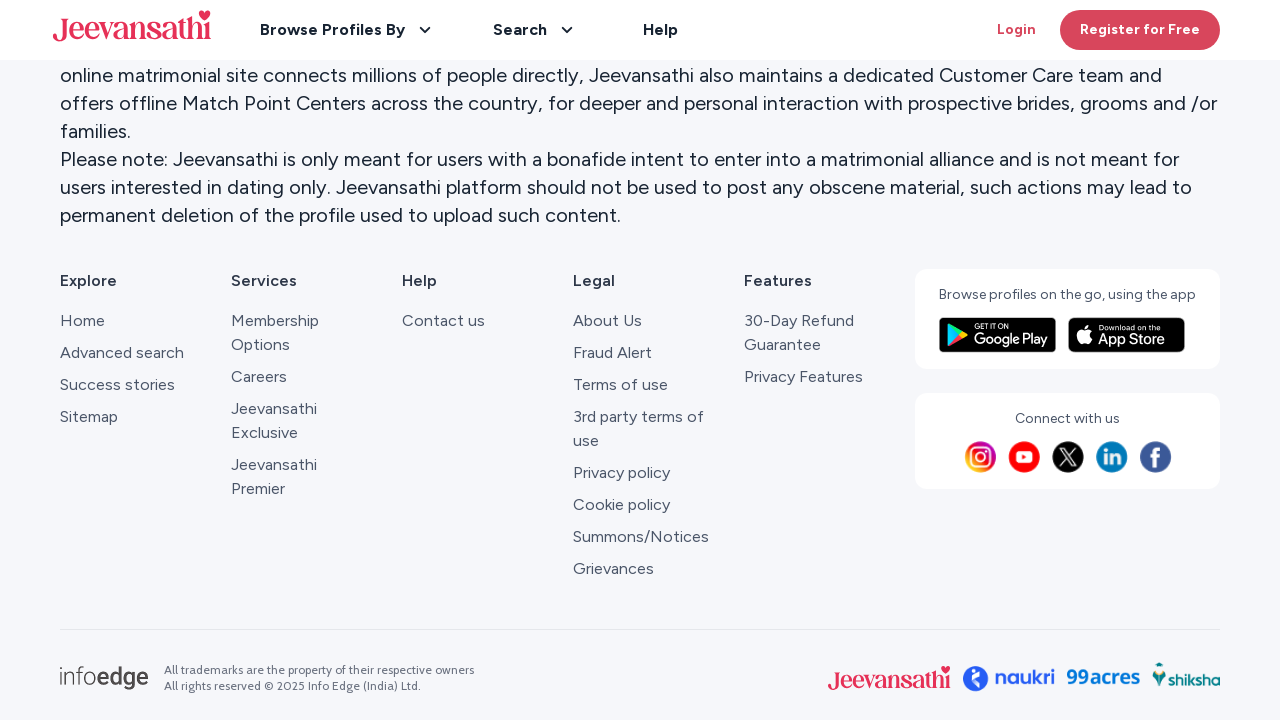

Waited 2 seconds after navigating forward
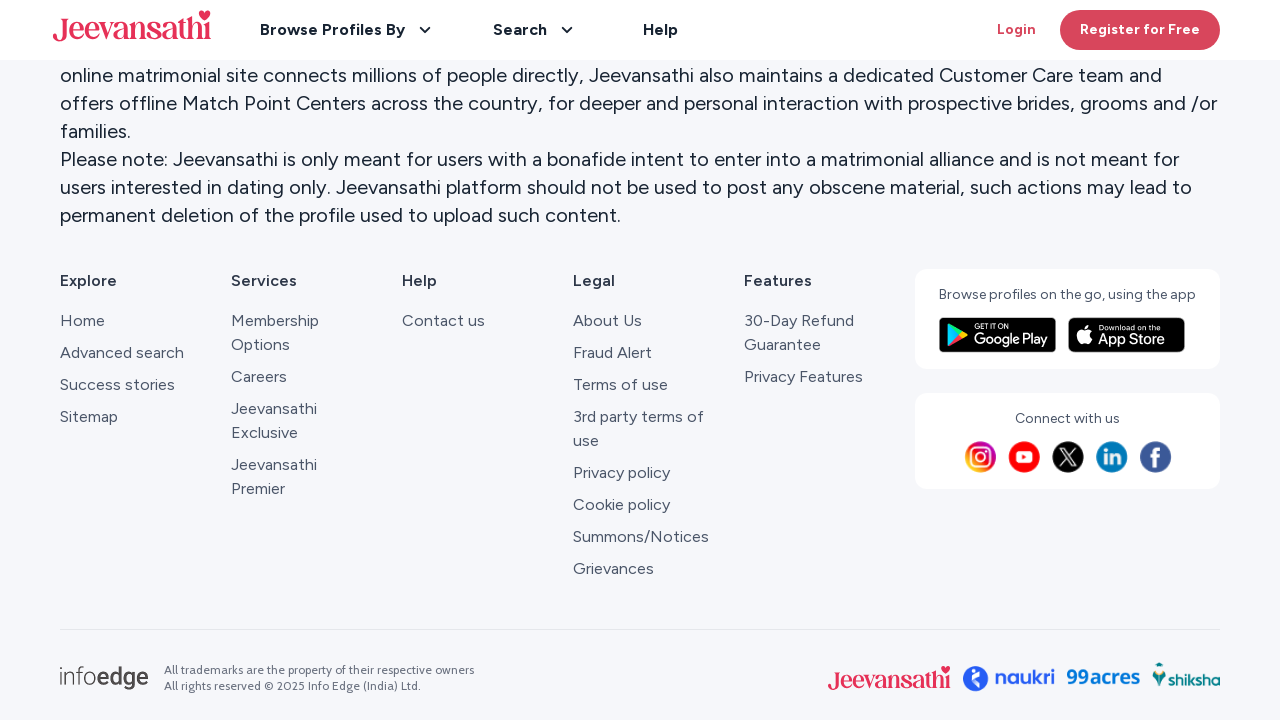

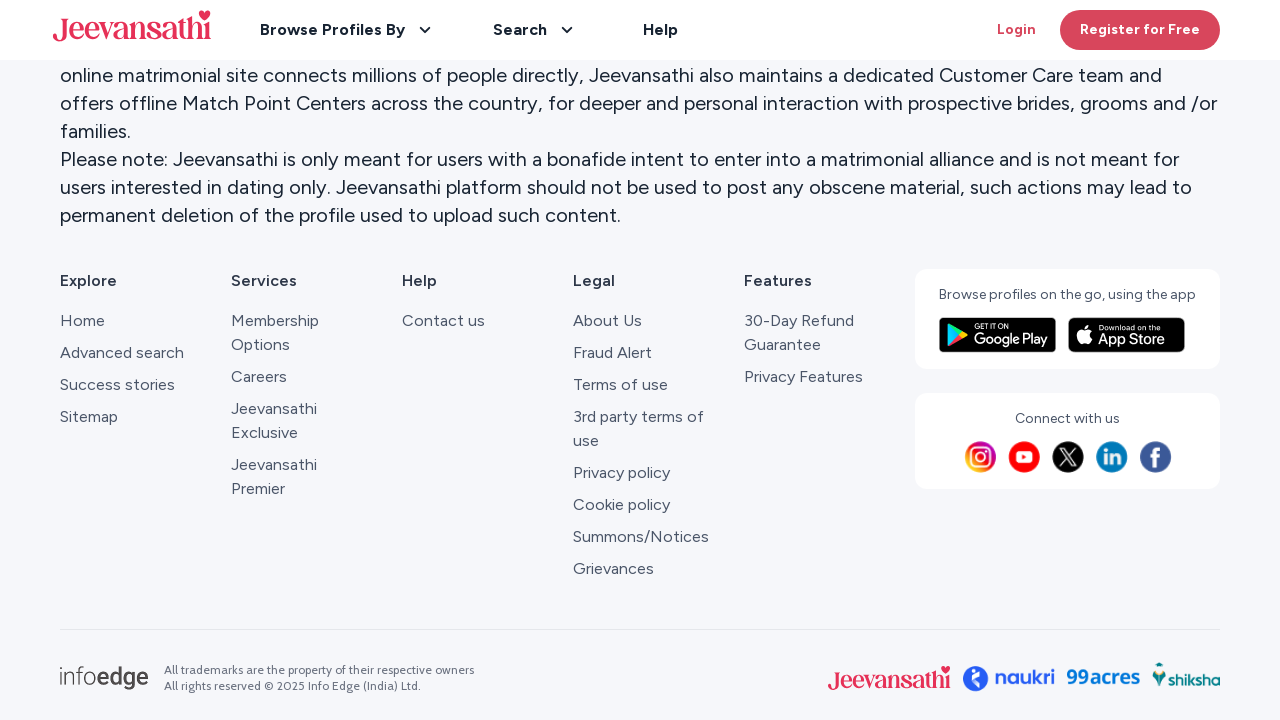